Tests user registration flow by navigating to registration page, filling out the registration form with user details, accepting terms, and submitting the form

Starting URL: https://awesomeqa.com/ui/index.php?route=common/home

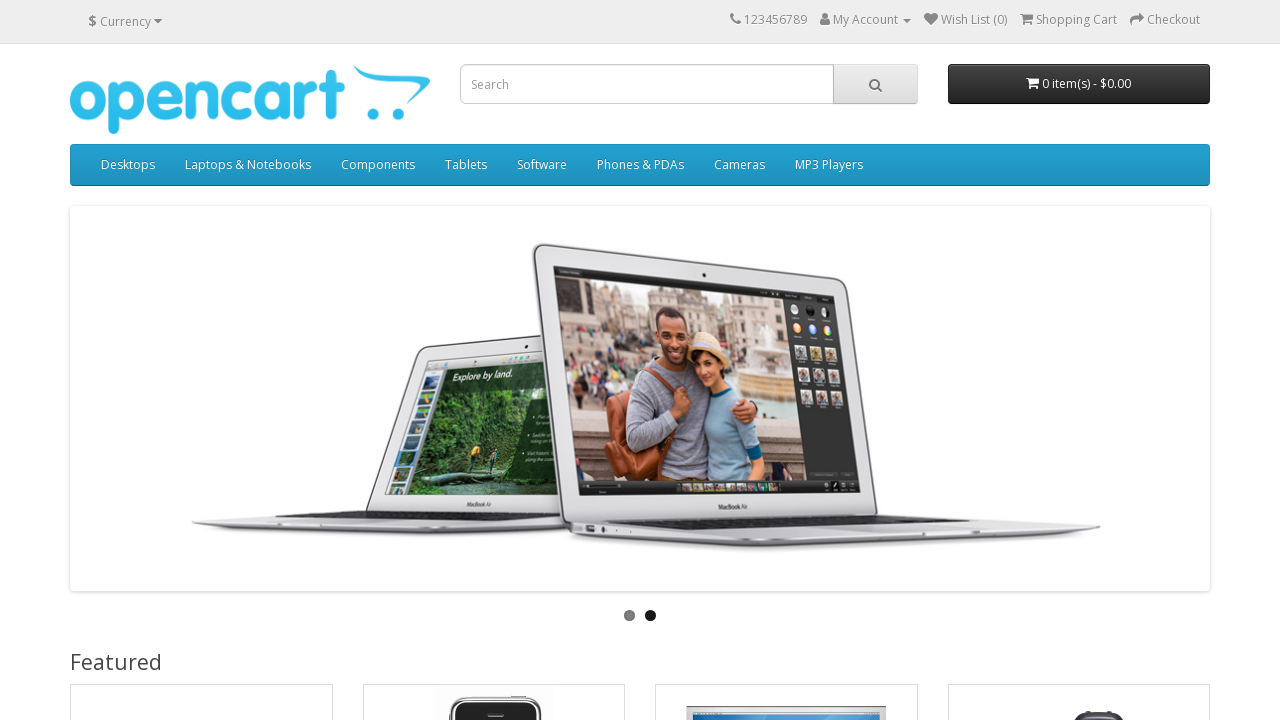

Clicked dropdown toggle to reveal menu at (907, 21) on xpath=//span[@class='caret']
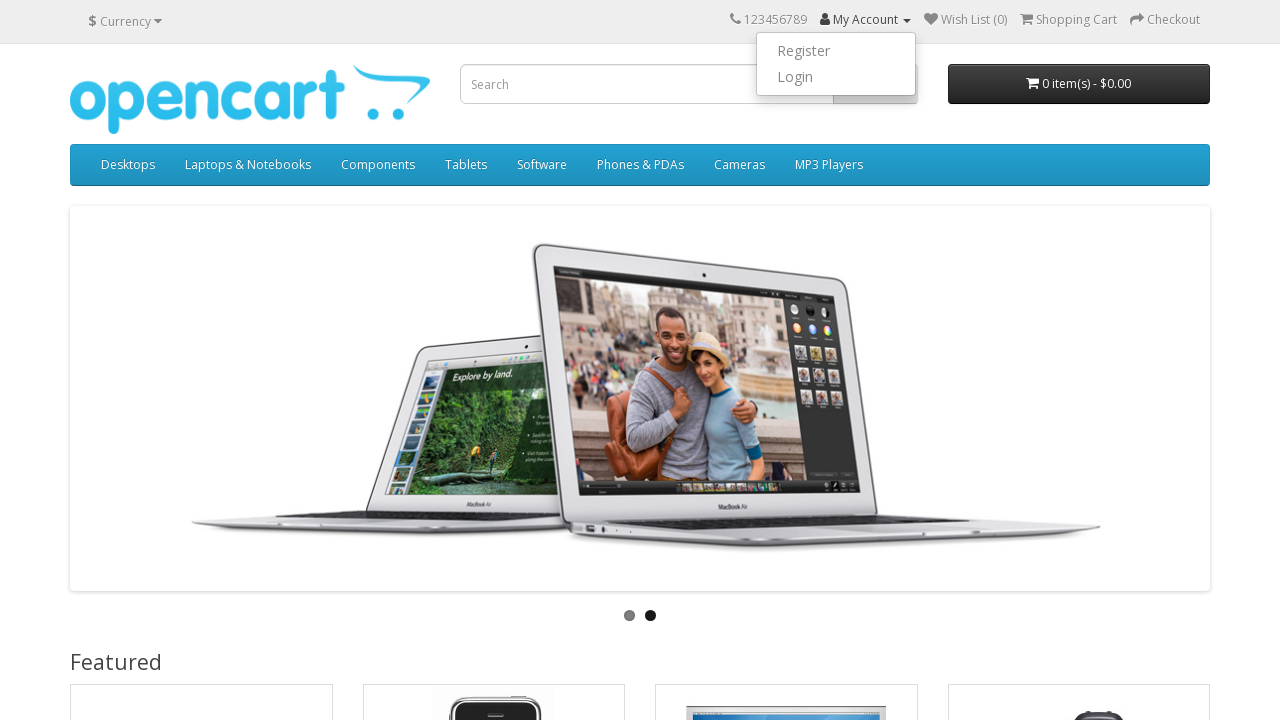

Clicked on Register option from dropdown at (836, 51) on xpath=//a[@href='https://awesomeqa.com/ui/index.php?route=account/register']
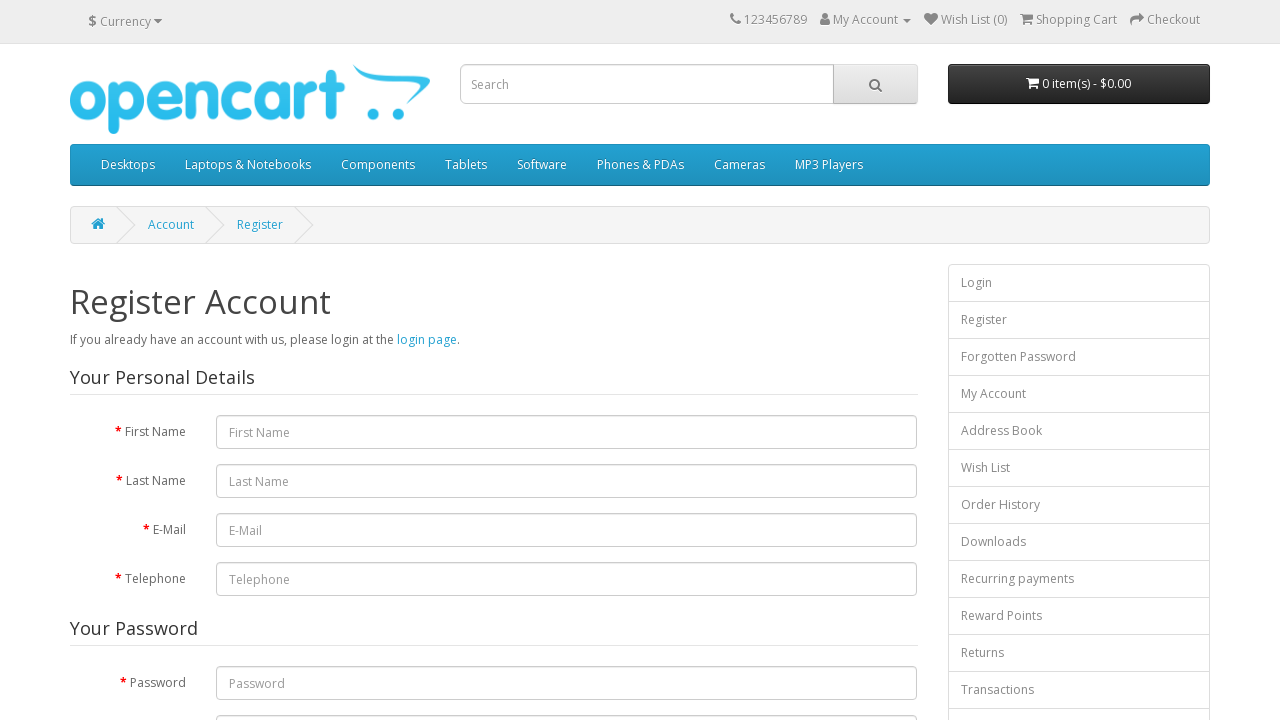

Filled first name field with 'John' on input[id*='input-firstname']
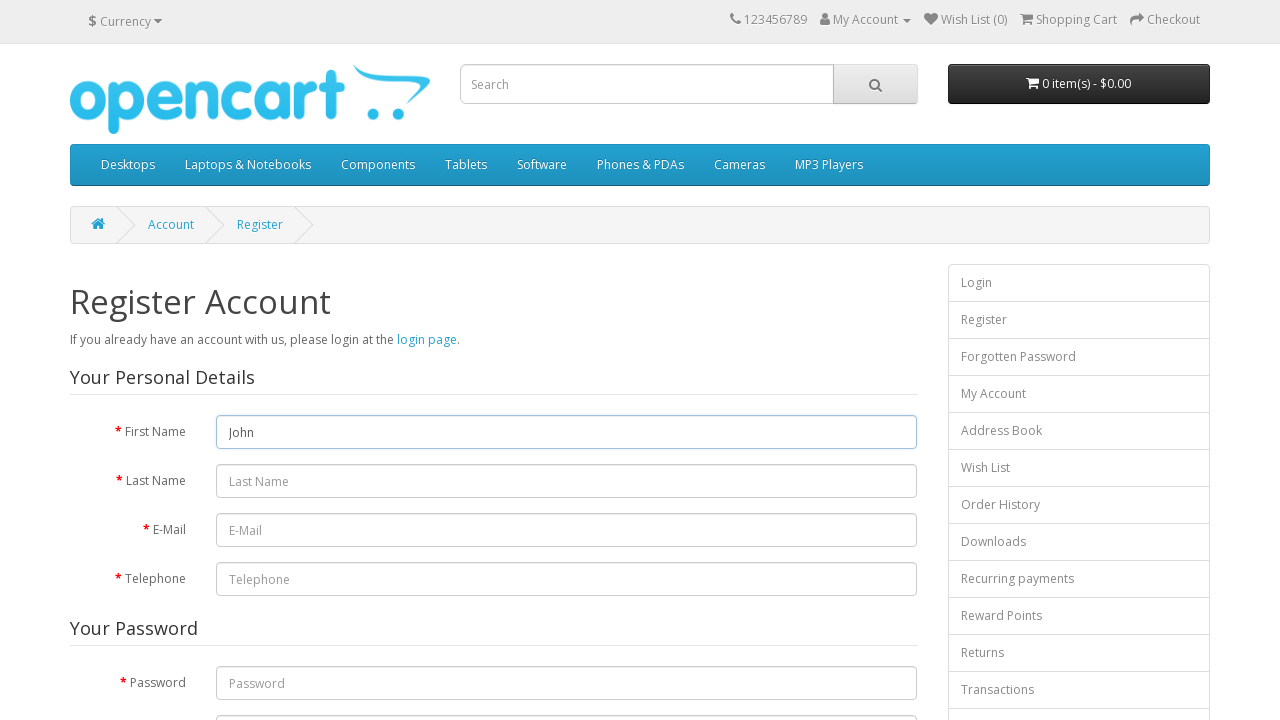

Filled last name field with 'Smith' on input[name*='lastname']
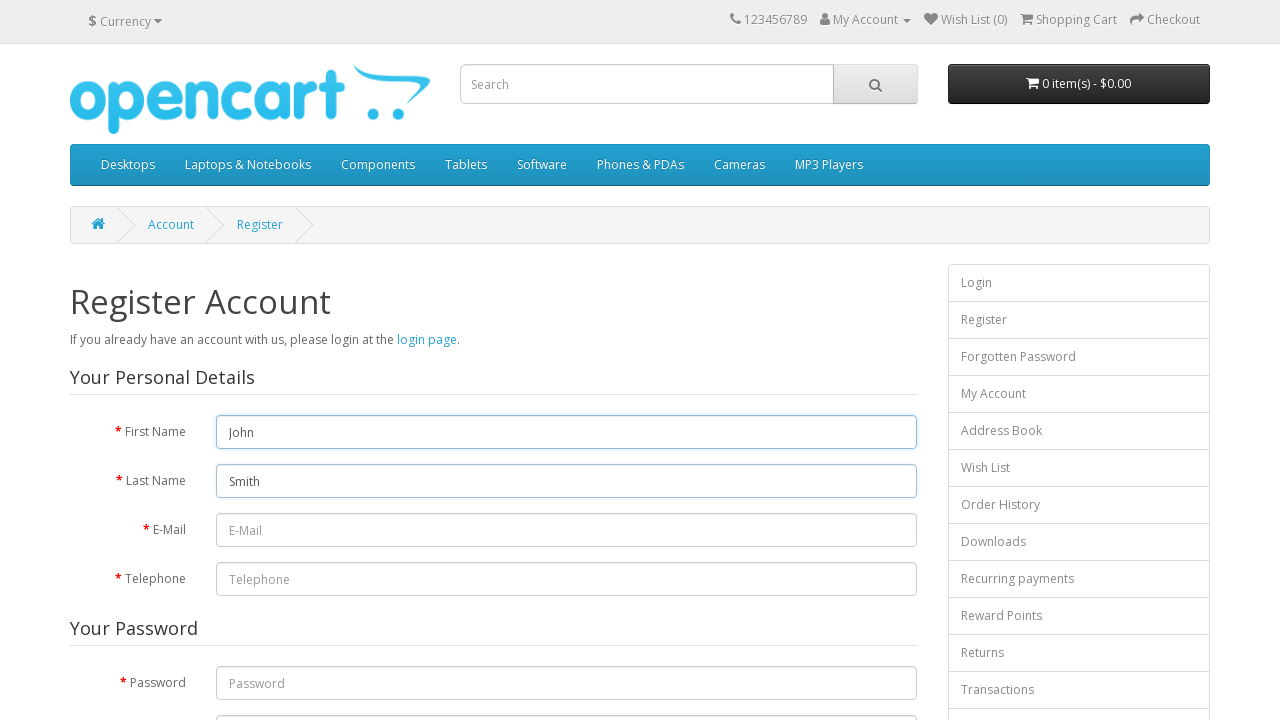

Filled email field with 'john.smith.test@example.com' on input[id*='email']
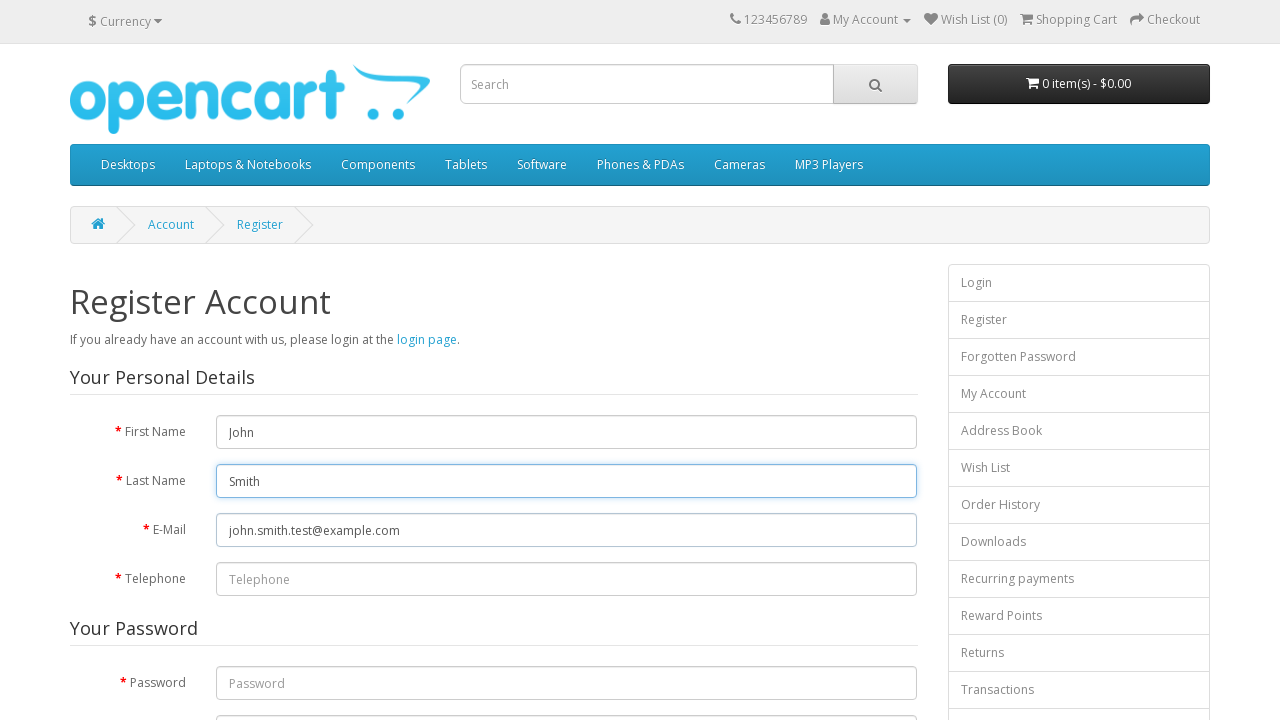

Filled telephone field with '5551234567' on input[id*='input-telephone']
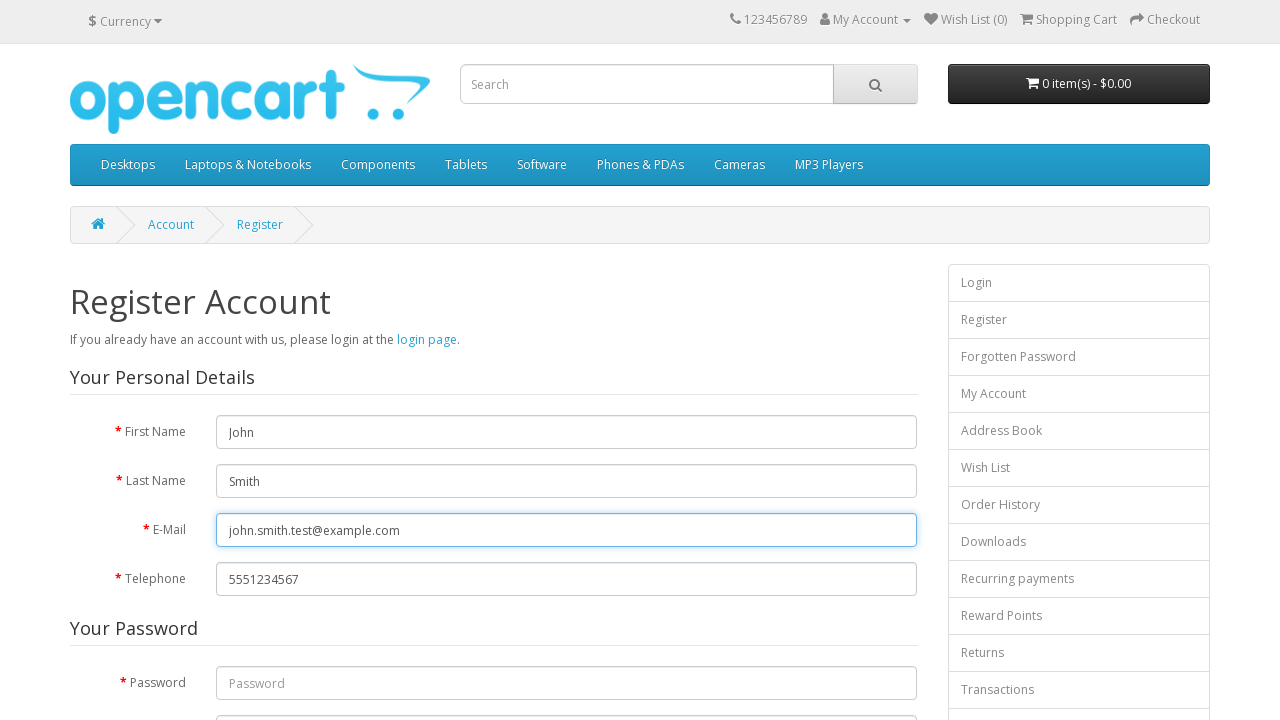

Filled password field with 'SecurePass123!' on input[name*='password']
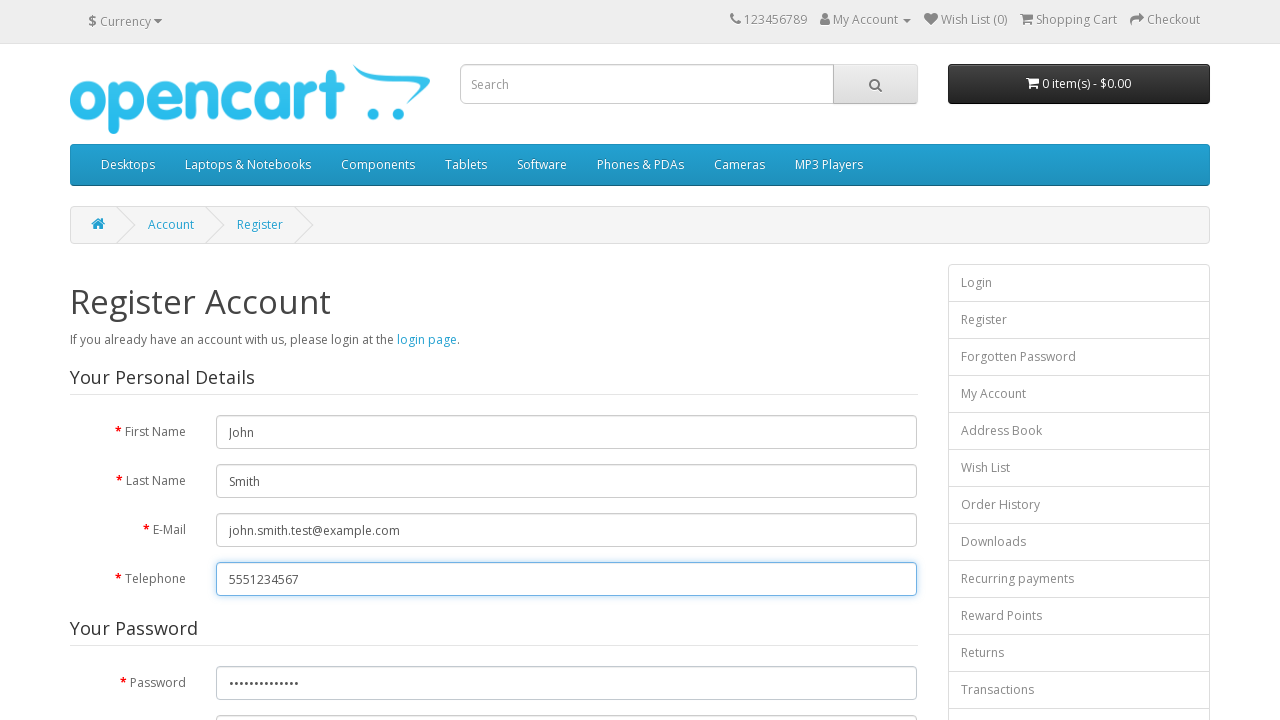

Filled password confirmation field with 'SecurePass123!' on input[id*='input-confirm']
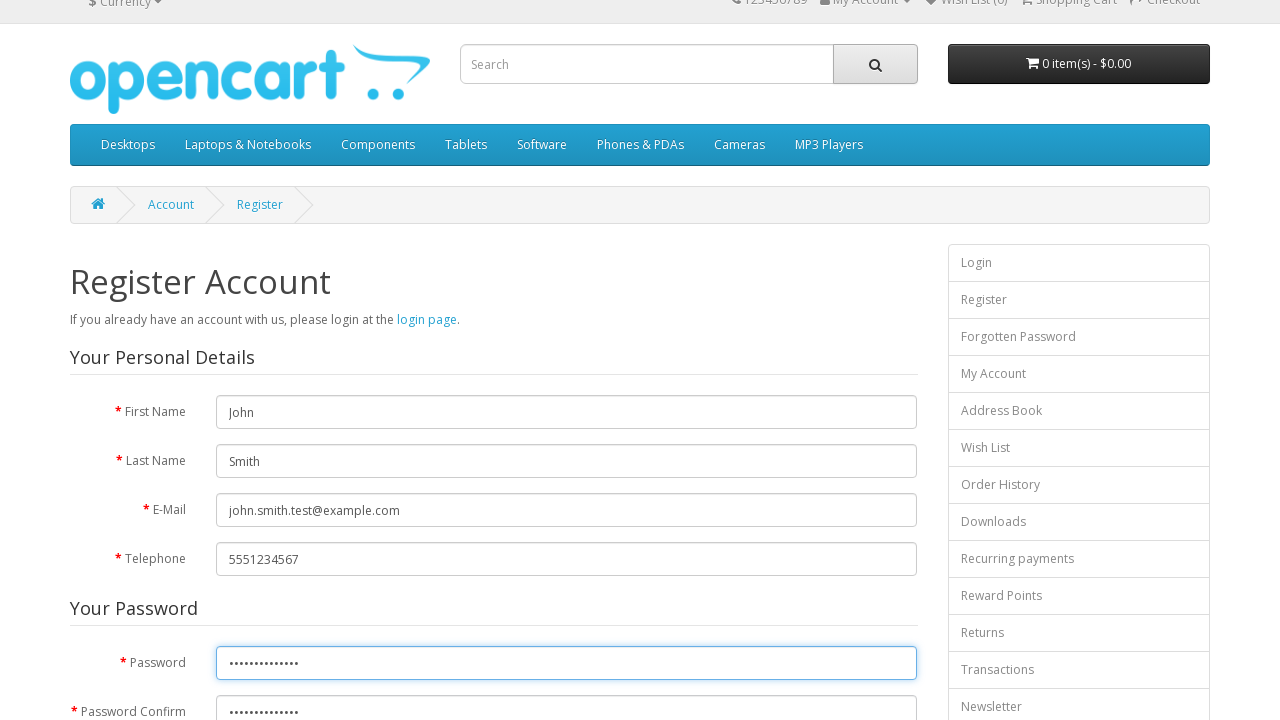

Selected newsletter subscription option at (223, 373) on input[name*='newsletter'][value='1']
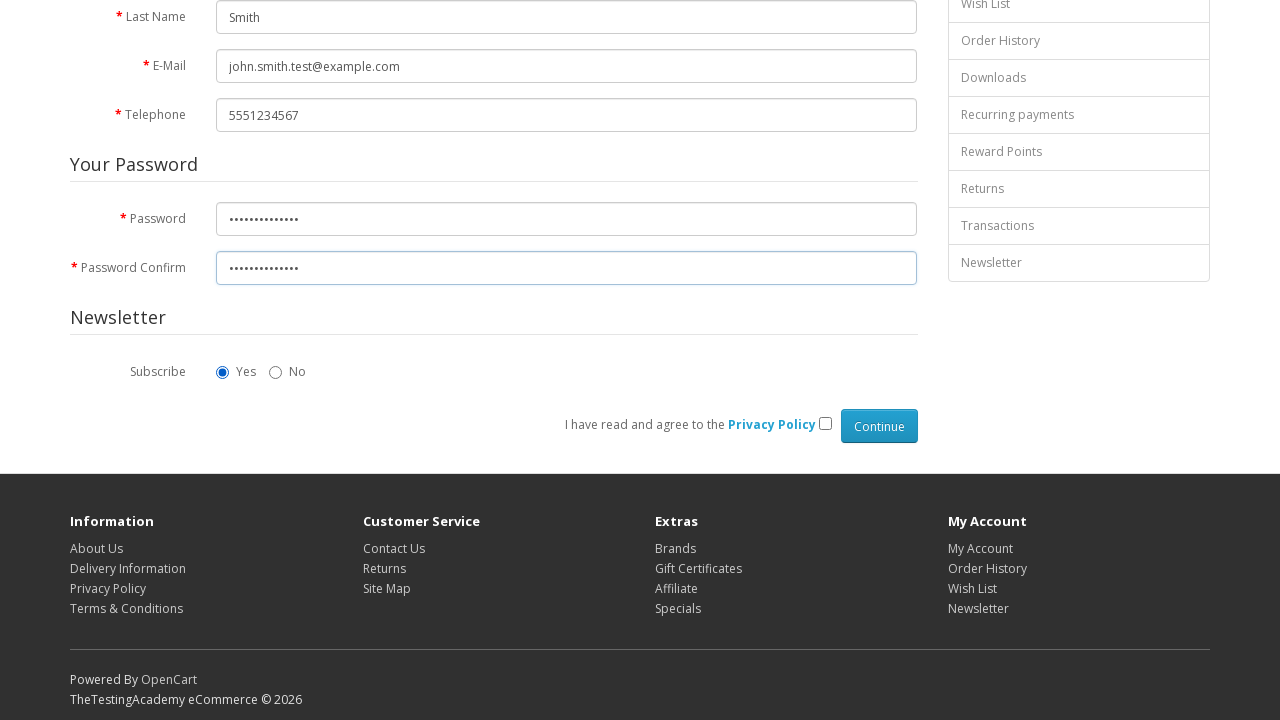

Checked privacy policy agreement checkbox at (825, 423) on input[name*='agree'][value='1']
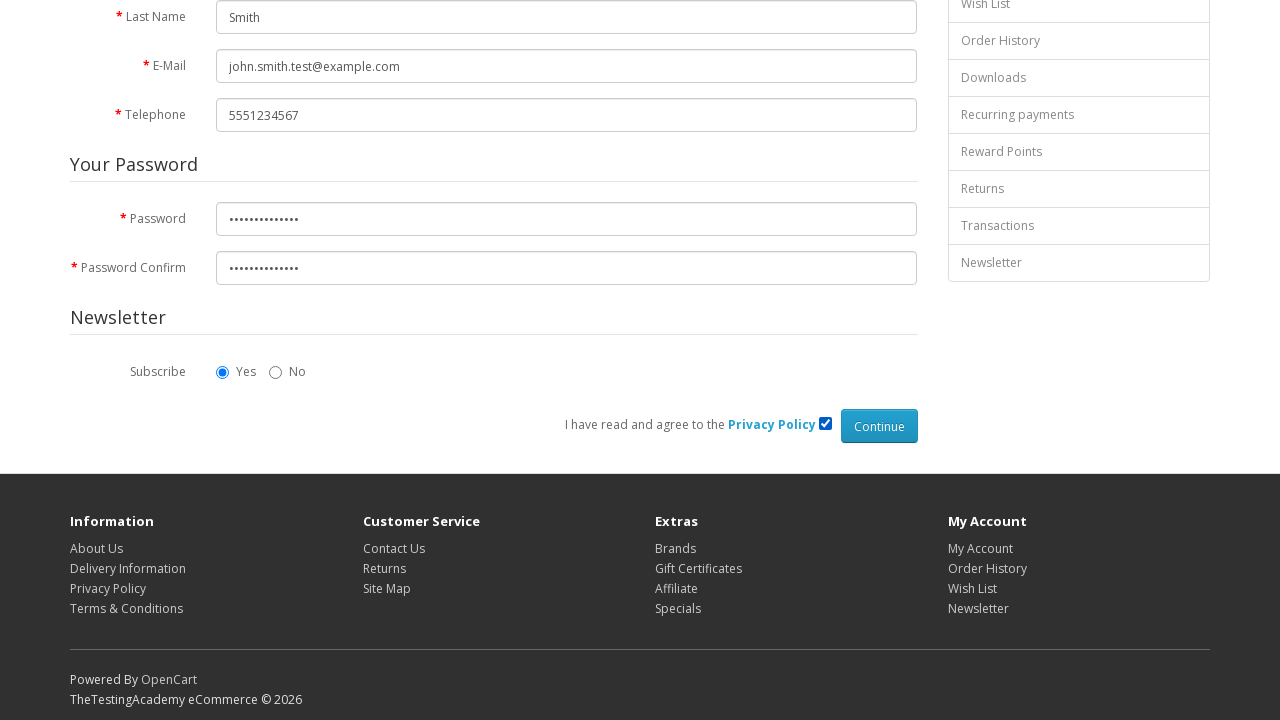

Submitted registration form by clicking Continue button at (879, 426) on input[value*='Continue']
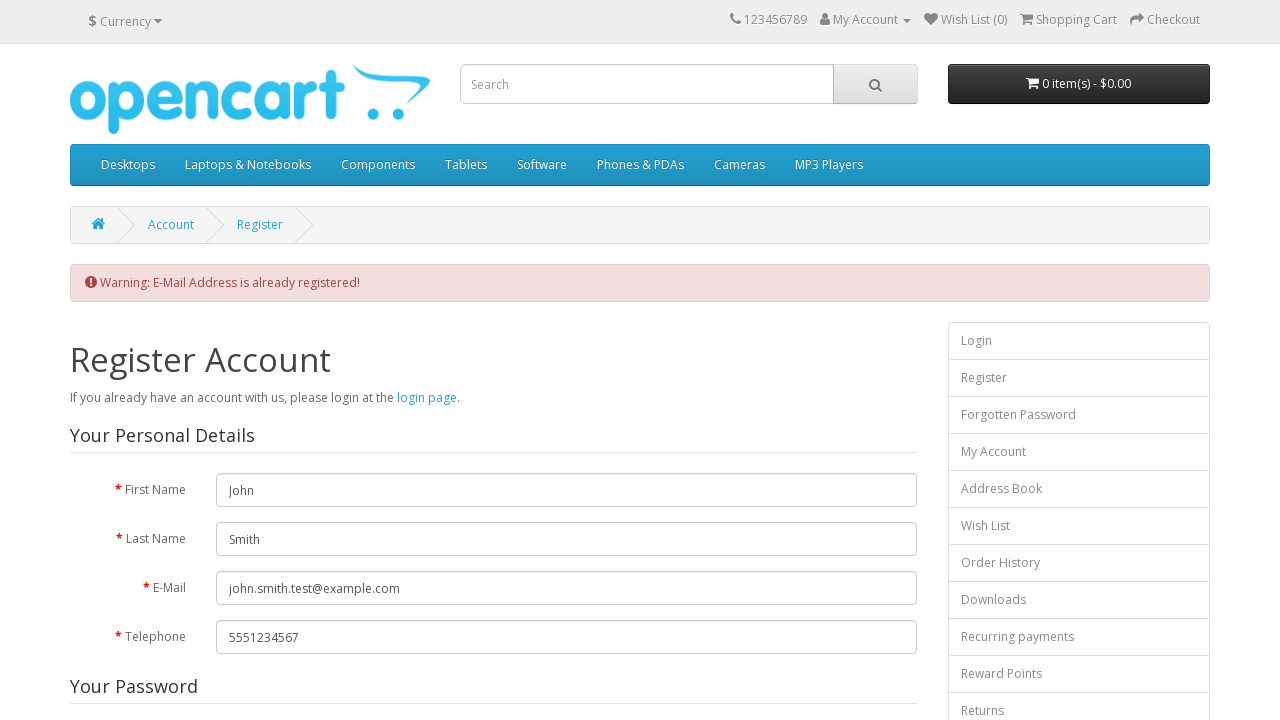

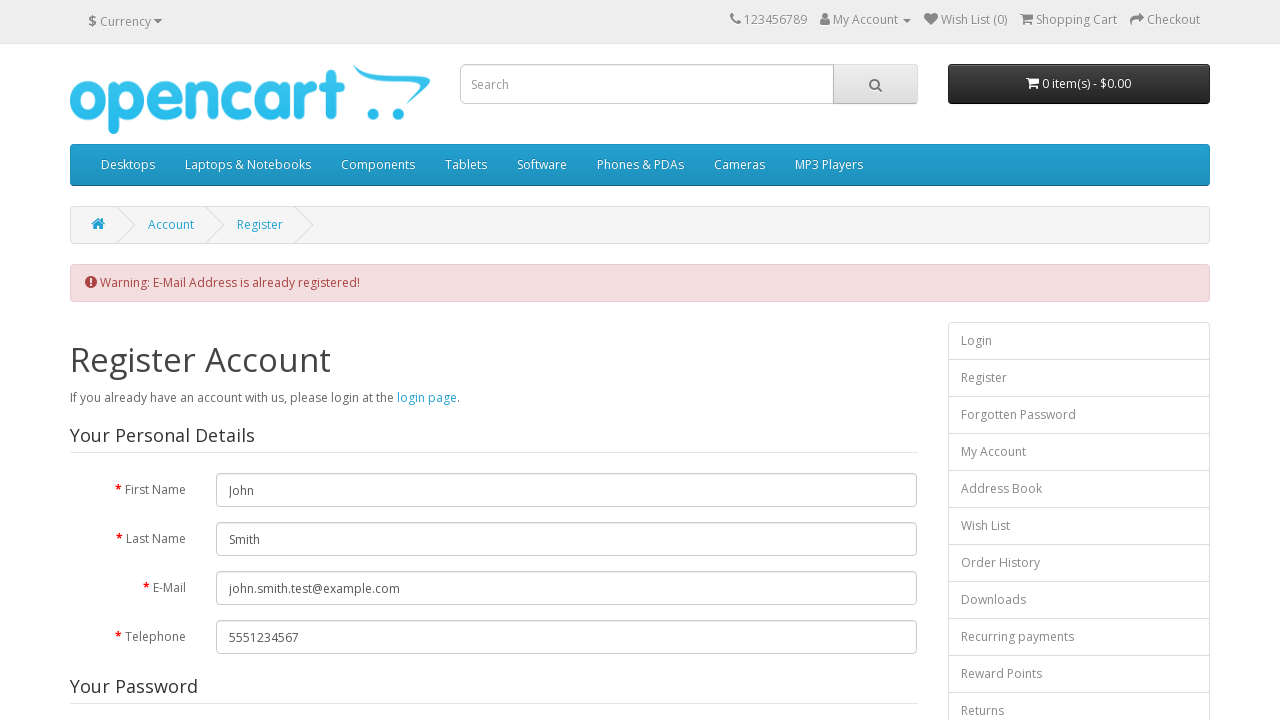